Navigates to a book listing site, clicks on a product to view its detail page, and verifies that product information elements (title, price, availability, rating, description) are displayed correctly.

Starting URL: https://books.toscrape.com/

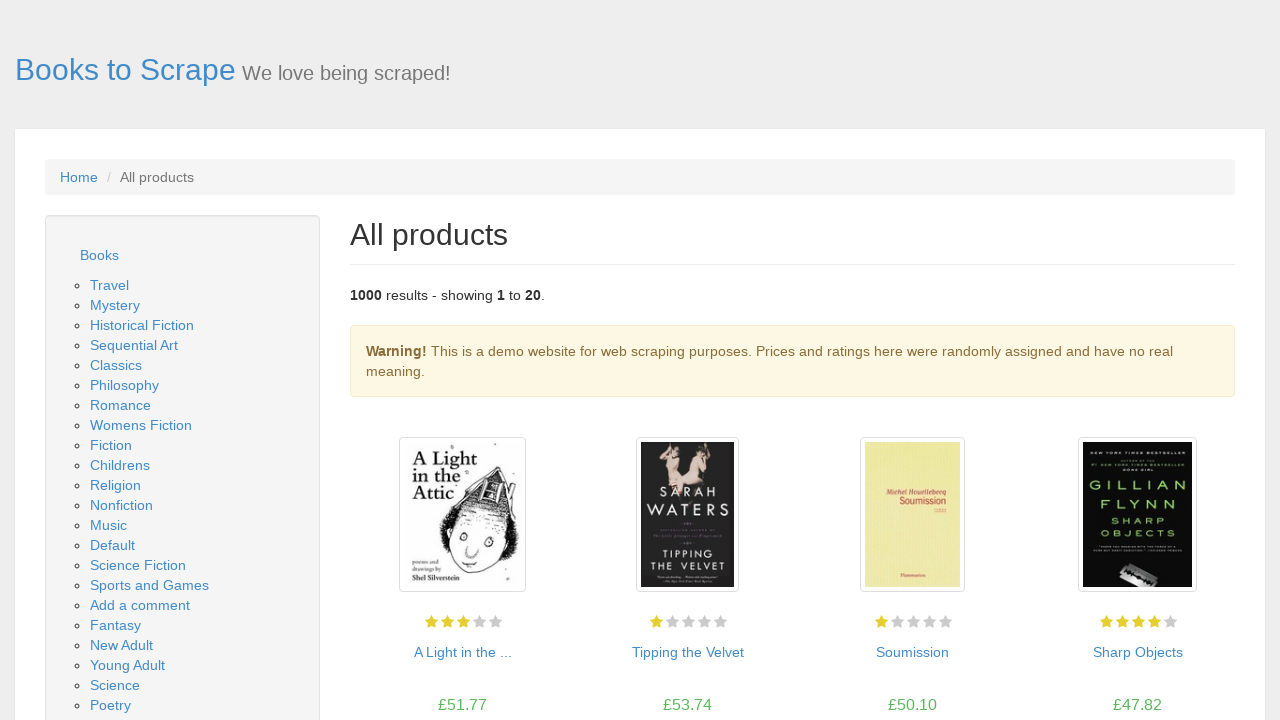

Waited for product listings to load on main page
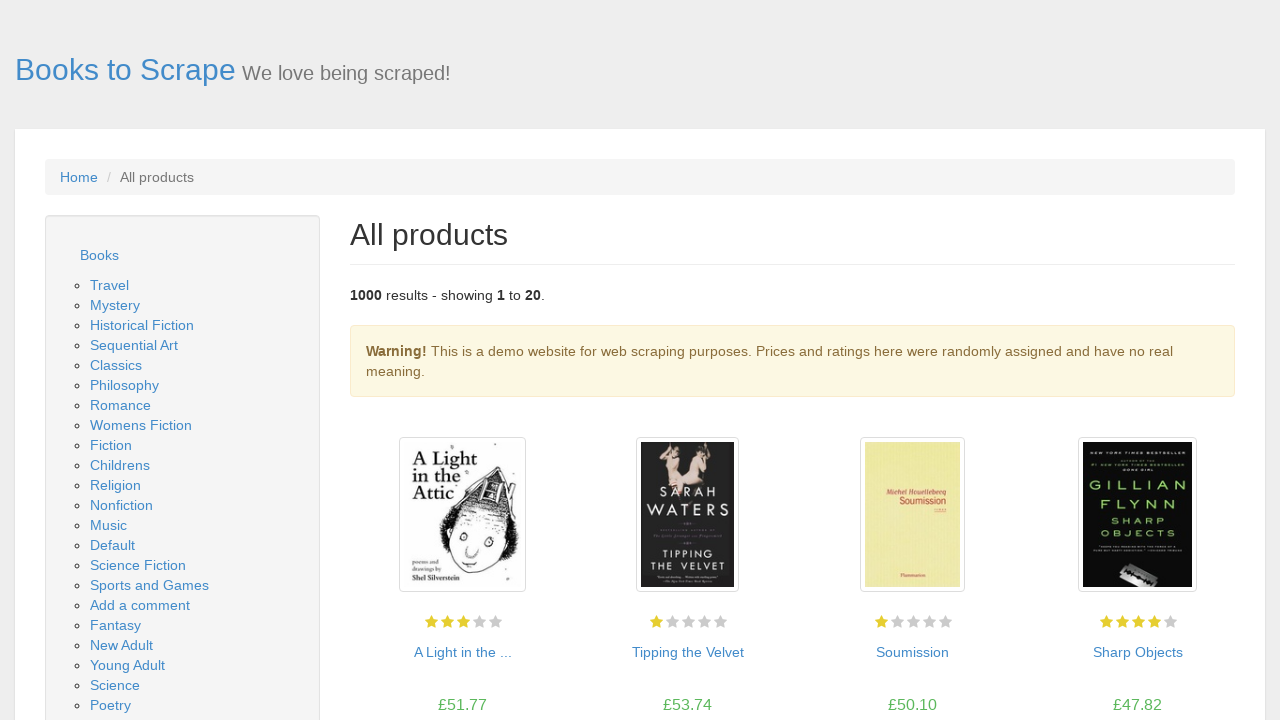

Clicked on first product to navigate to detail page at (462, 515) on .col-lg-3 a
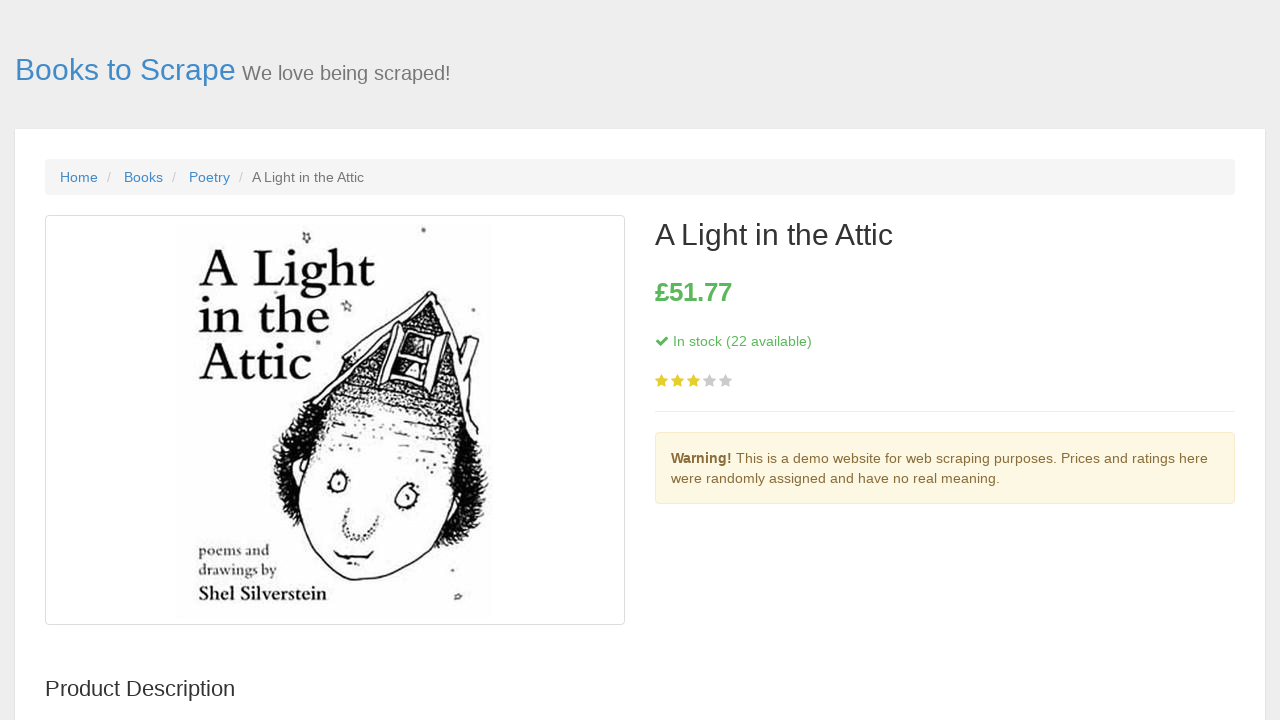

Product title element loaded on detail page
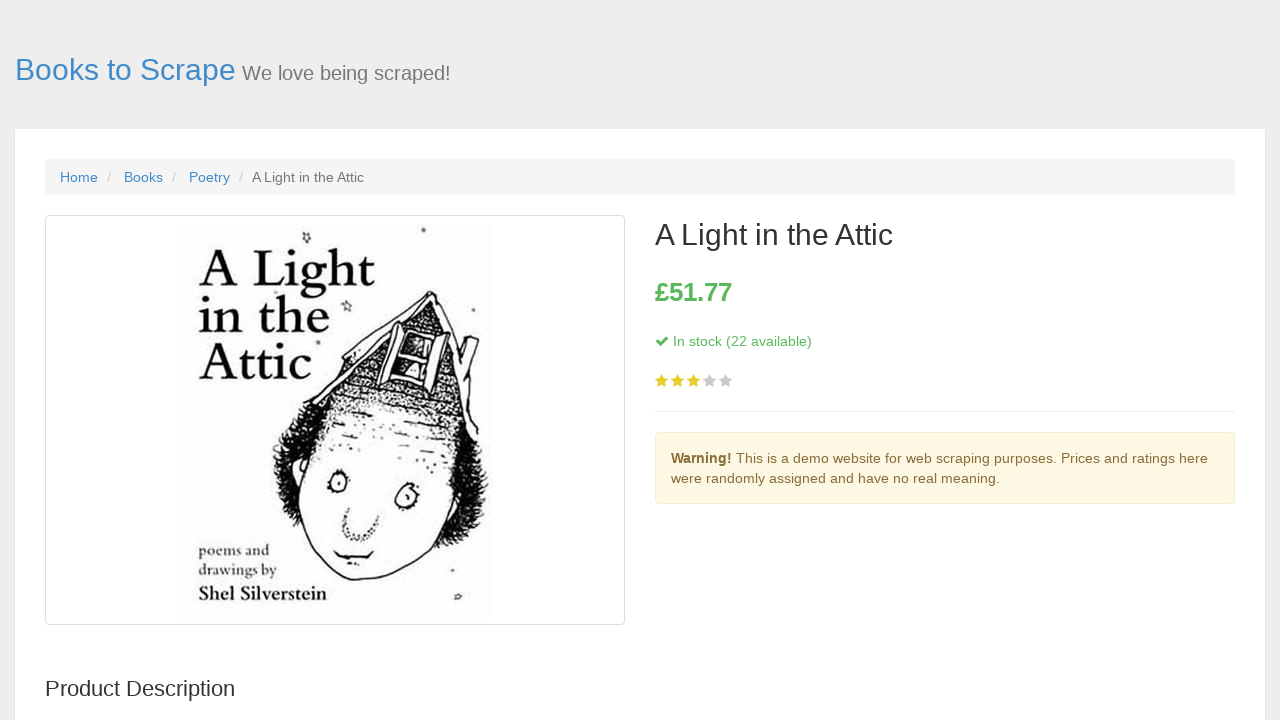

Product price element is displayed
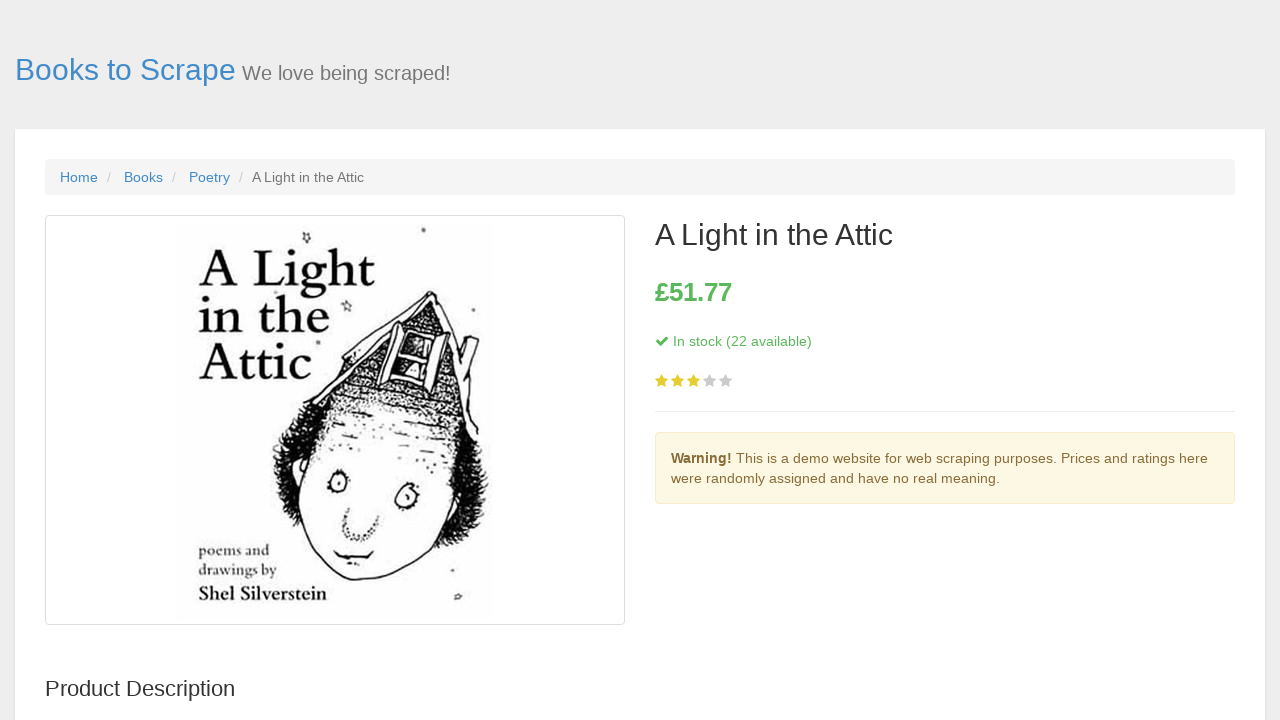

Product availability/stock information is displayed
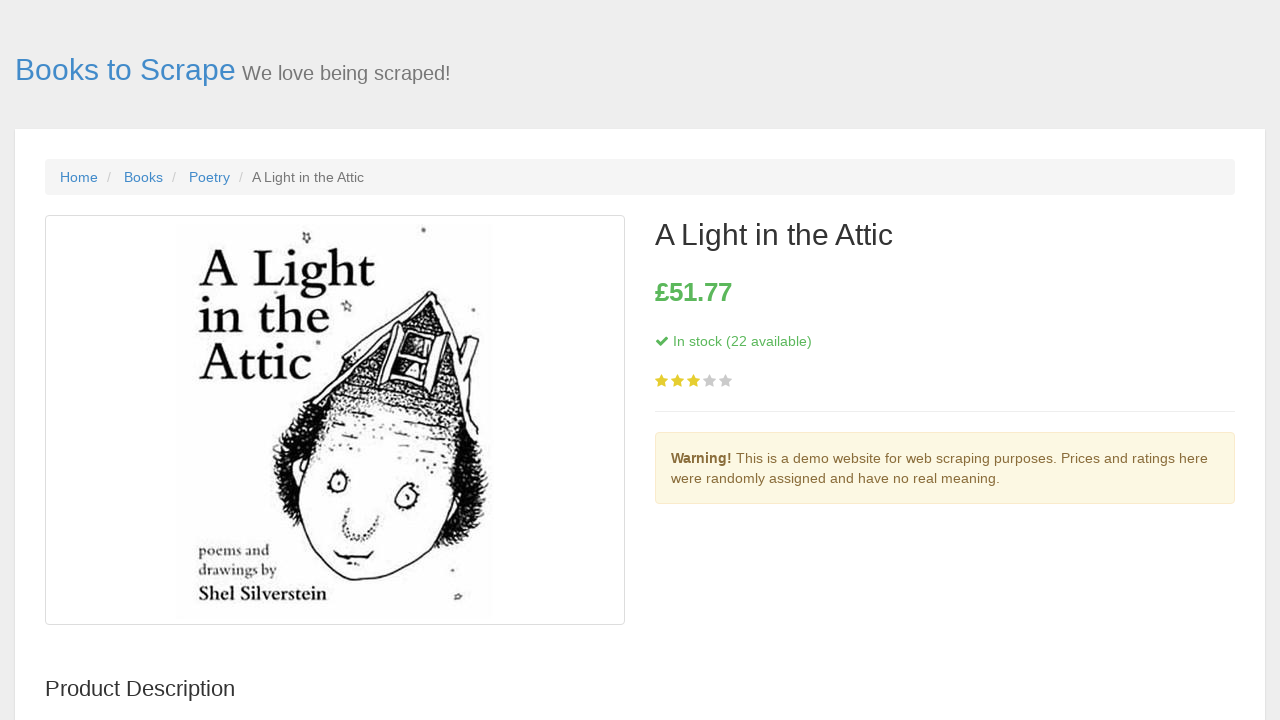

Product star rating is displayed
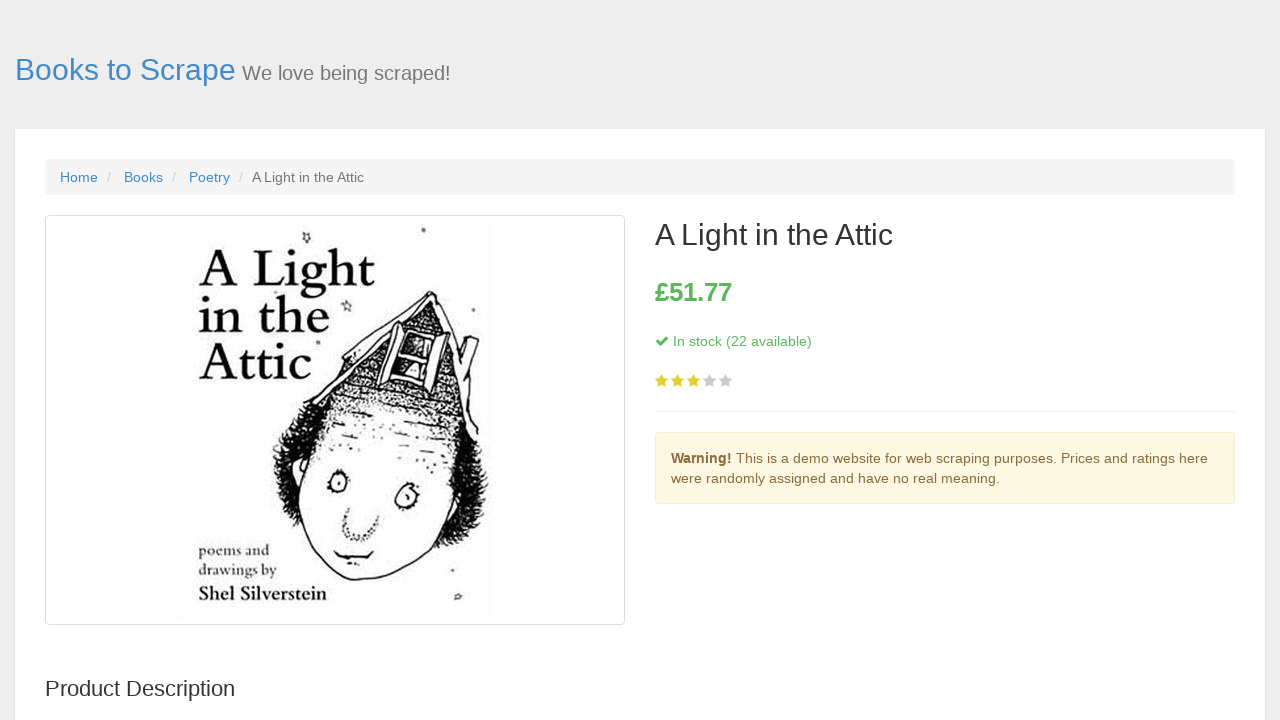

Product description table is displayed
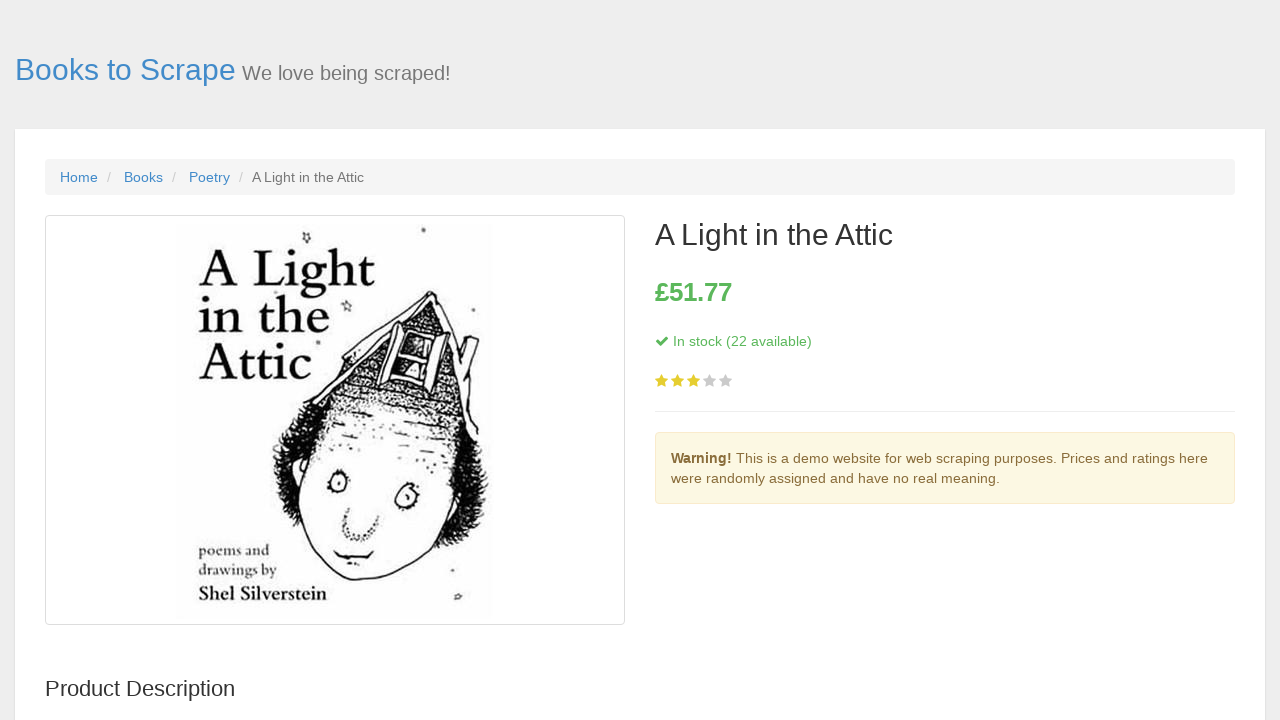

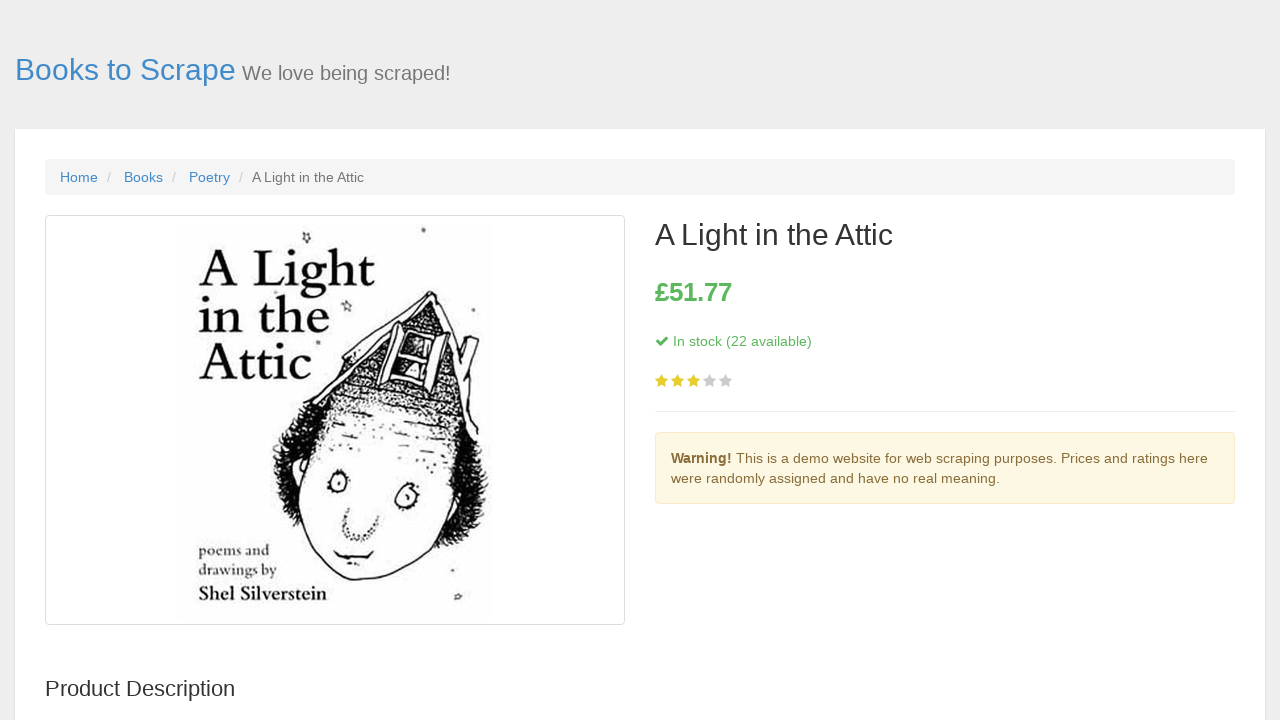